Tests iframe handling by switching to an iframe, clicking a button inside it, then switching back to the main content and clicking a menu button

Starting URL: https://www.w3schools.com/js/tryit.asp?filename=tryjs_myfirst

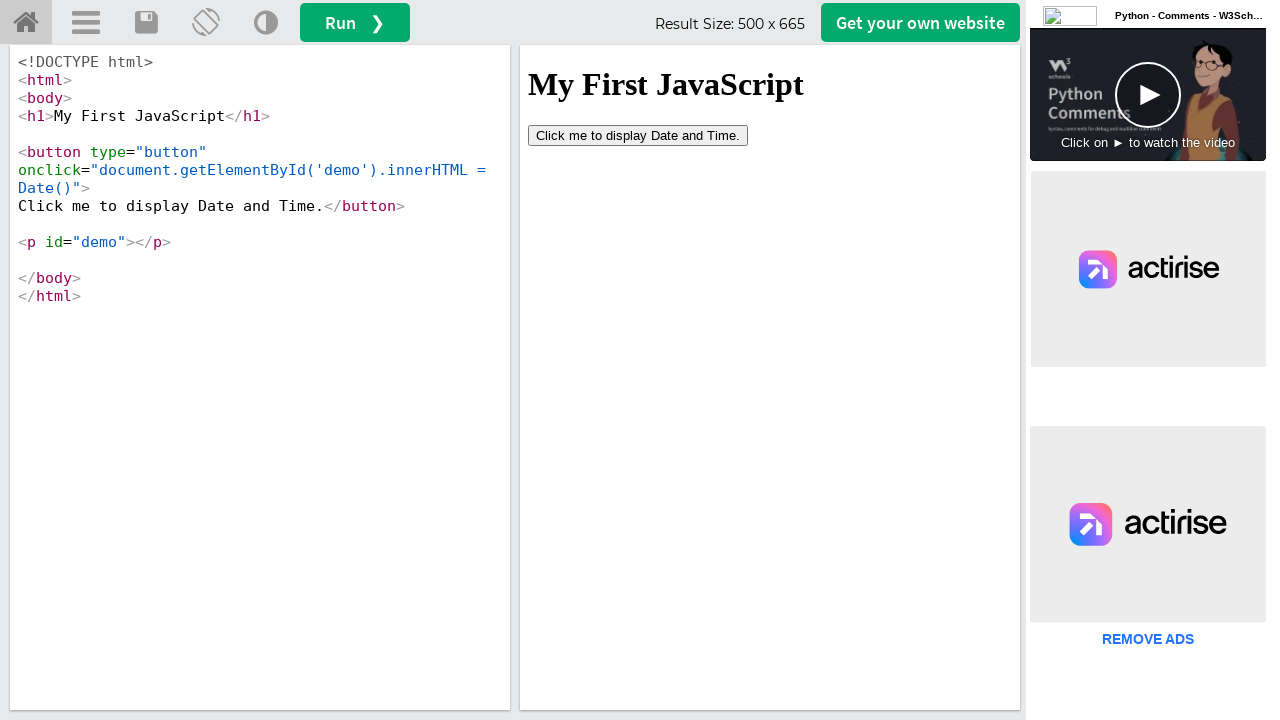

Located iframe with ID 'iframeResult'
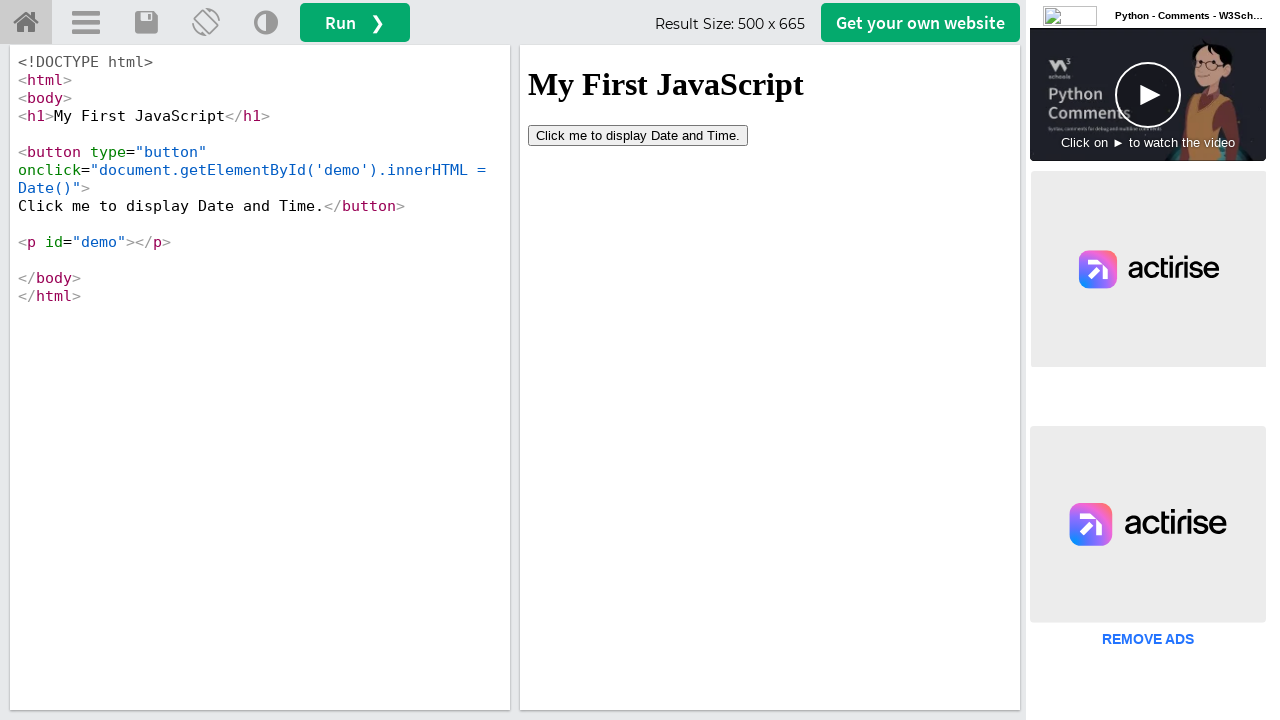

Clicked 'Click me' button inside the iframe at (638, 135) on iframe#iframeResult >> internal:control=enter-frame >> xpath=//button[contains(t
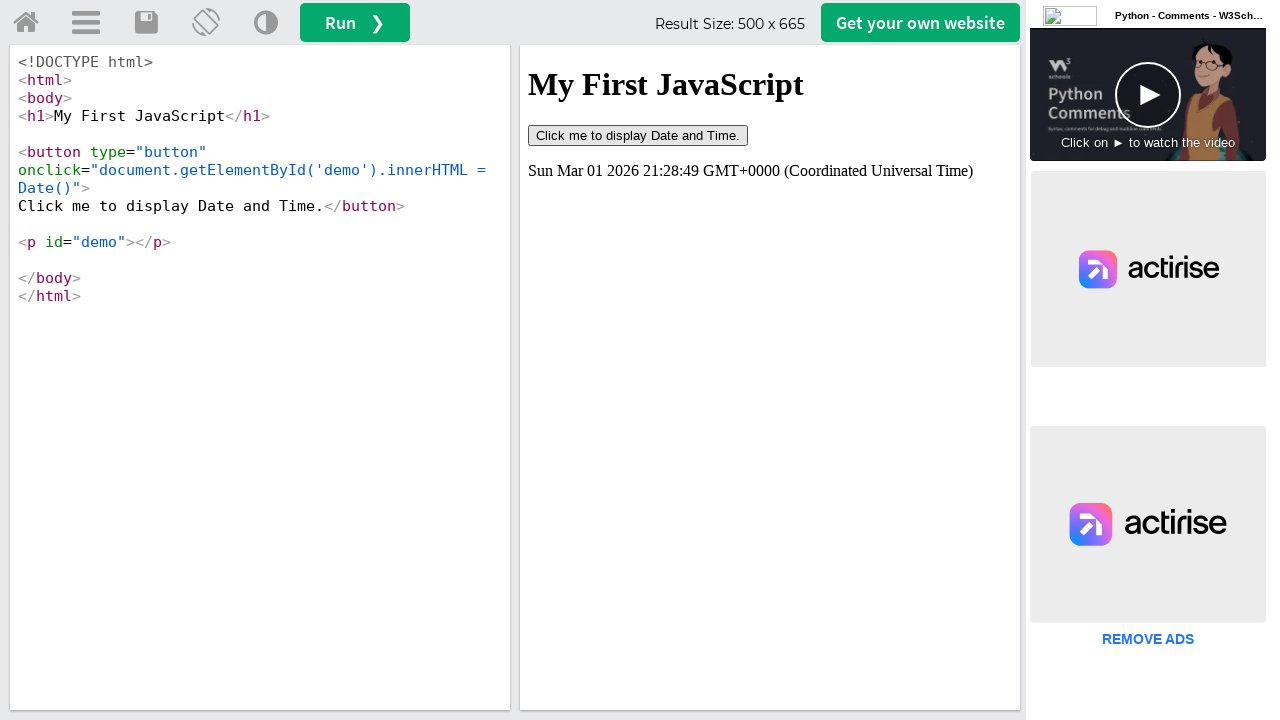

Clicked menu button in main content, switched back from iframe at (86, 23) on a#menuButton
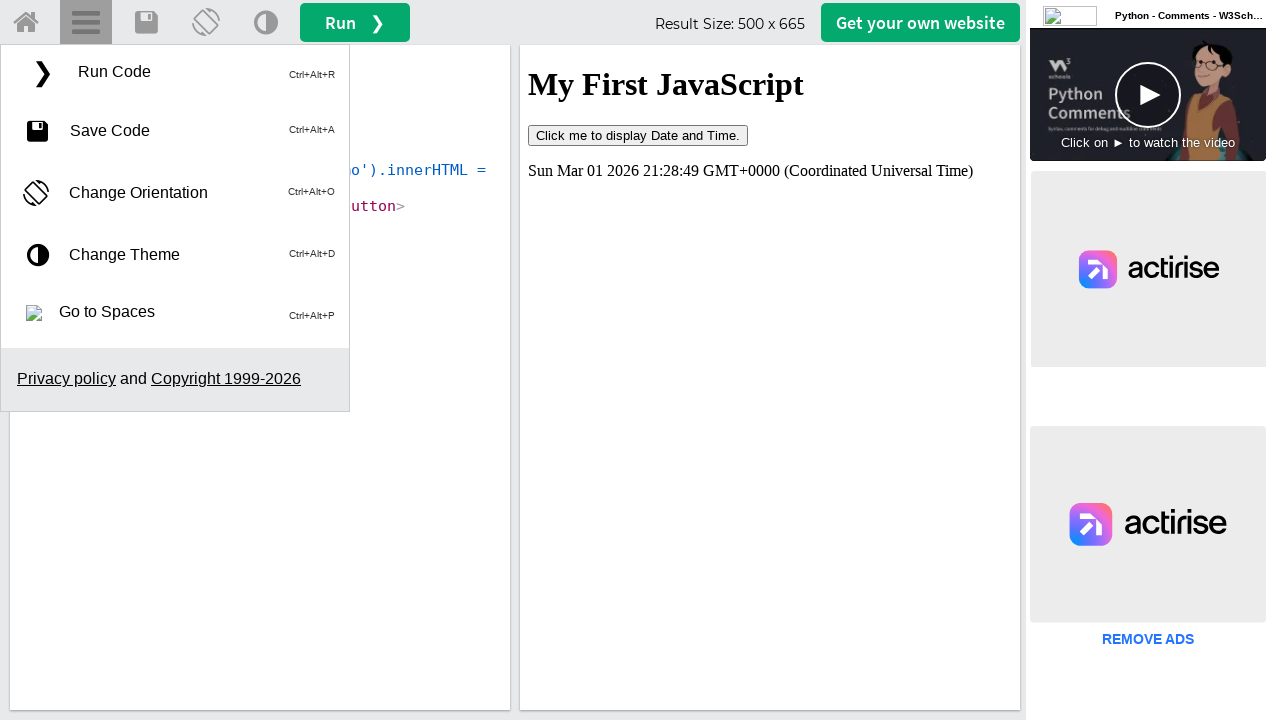

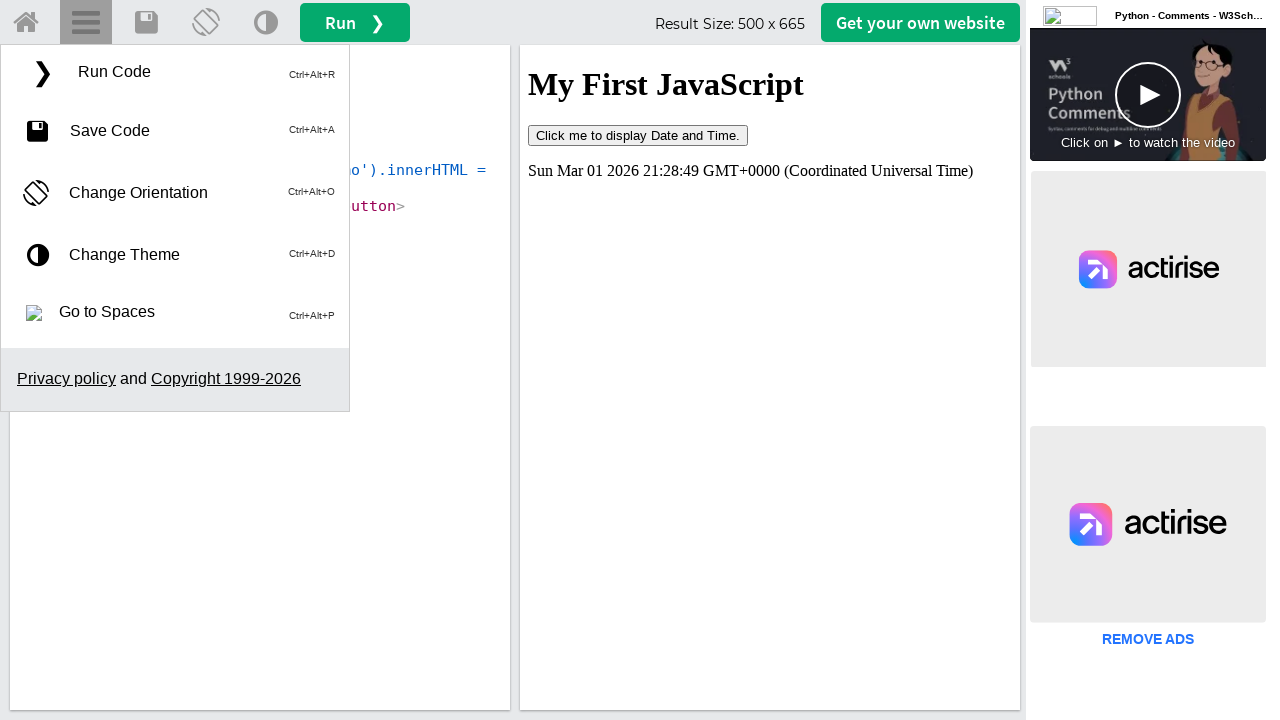